Opens Stardew Valley store page from search results, handling age verification if prompted

Starting URL: https://store.steampowered.com/search/?term=Stardew+Valley

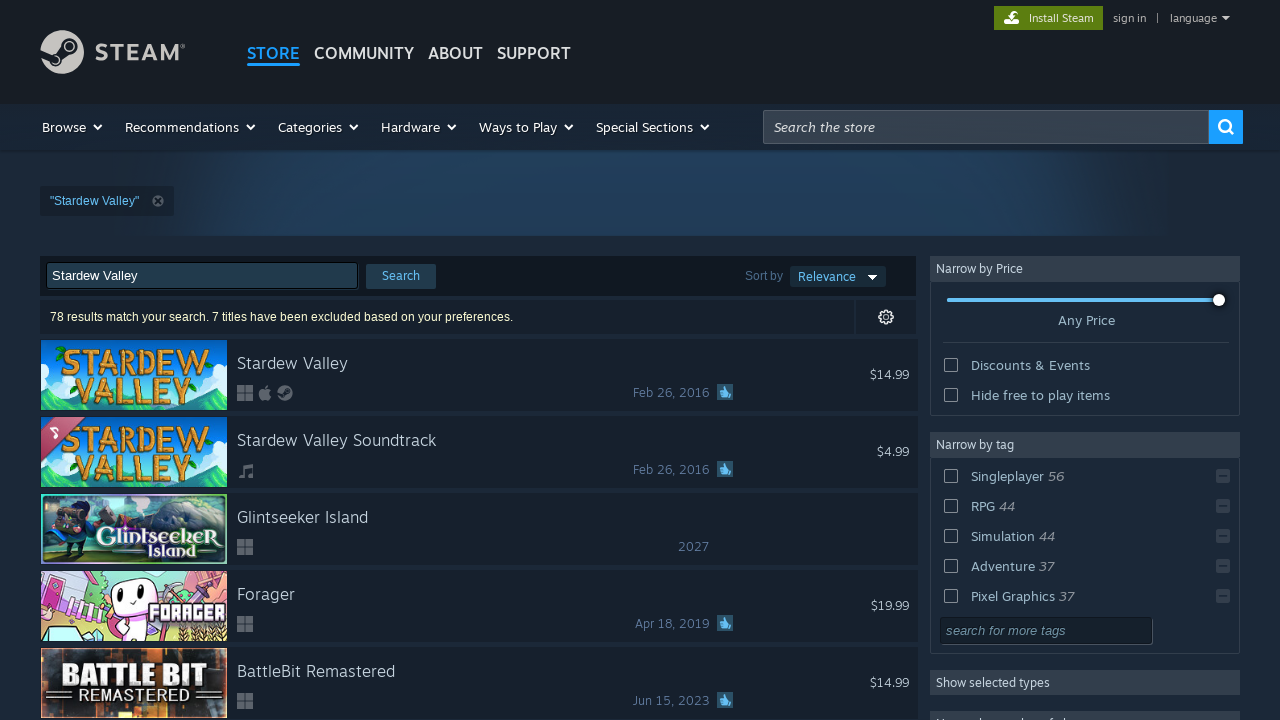

Clicked on the first search result for Stardew Valley at (479, 375) on #search_resultsRows > a:first-child
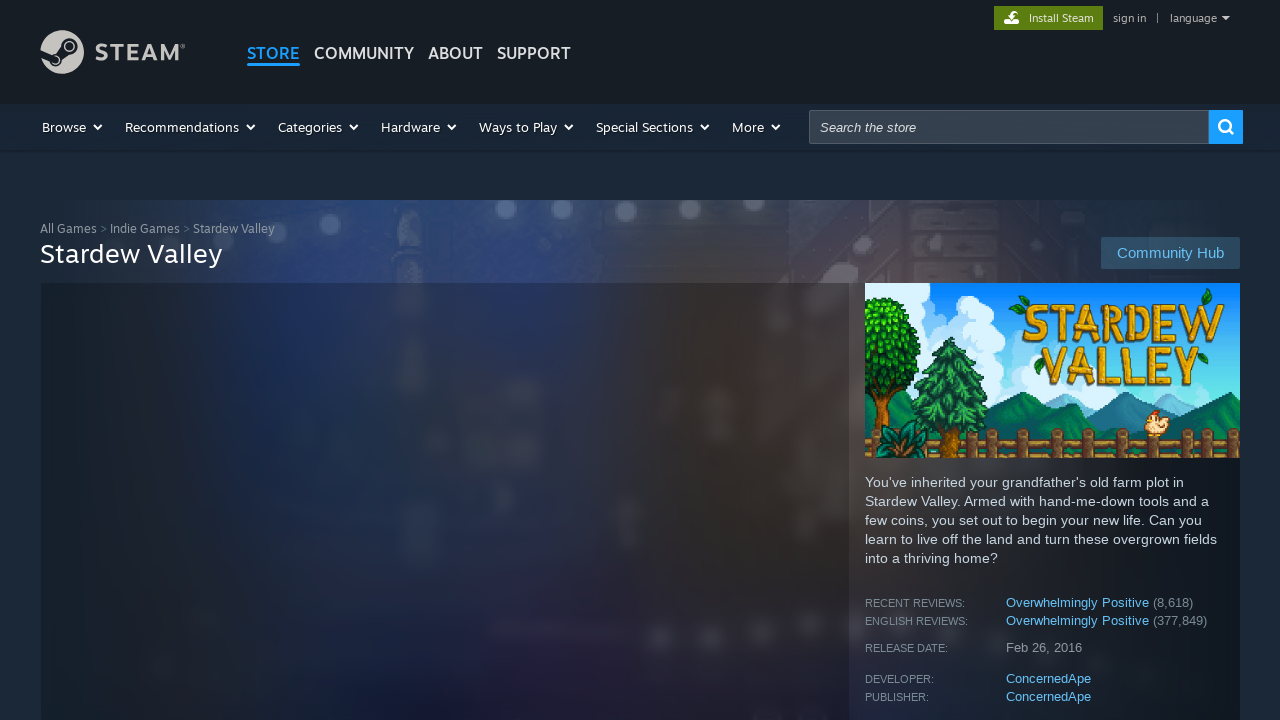

Waited for Stardew Valley store page to fully load
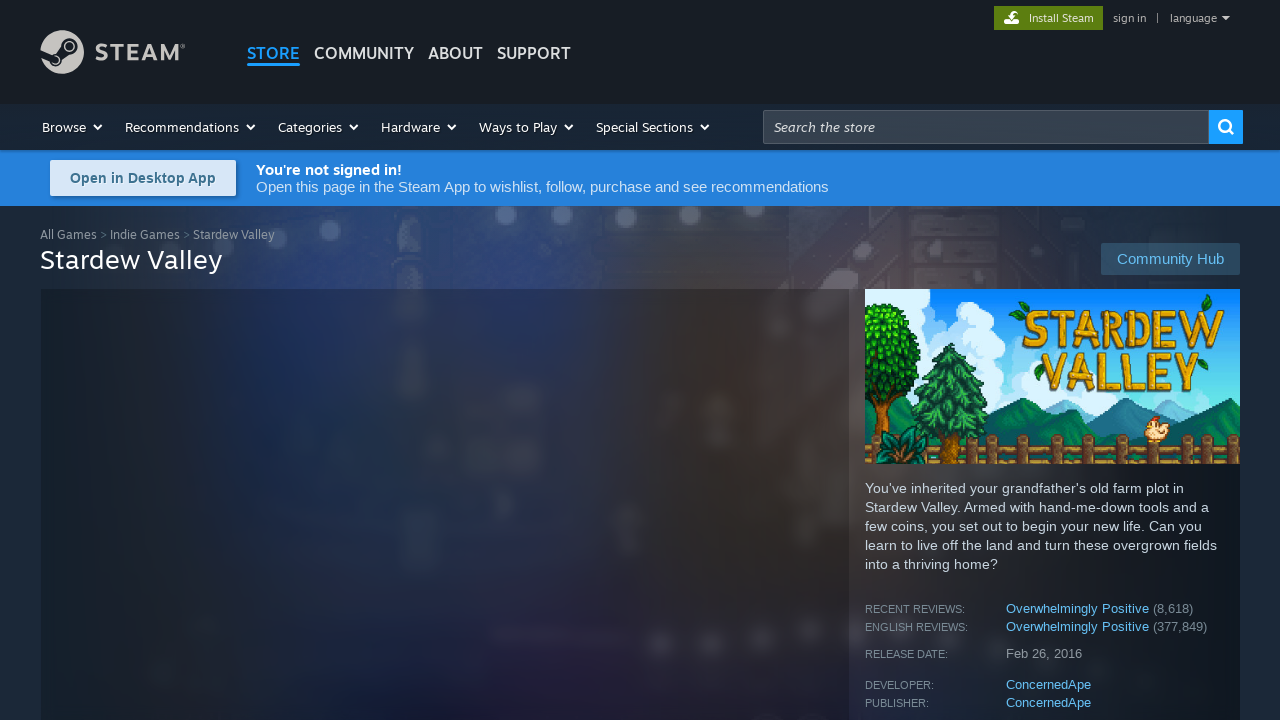

Verified that the Stardew Valley store page loaded successfully
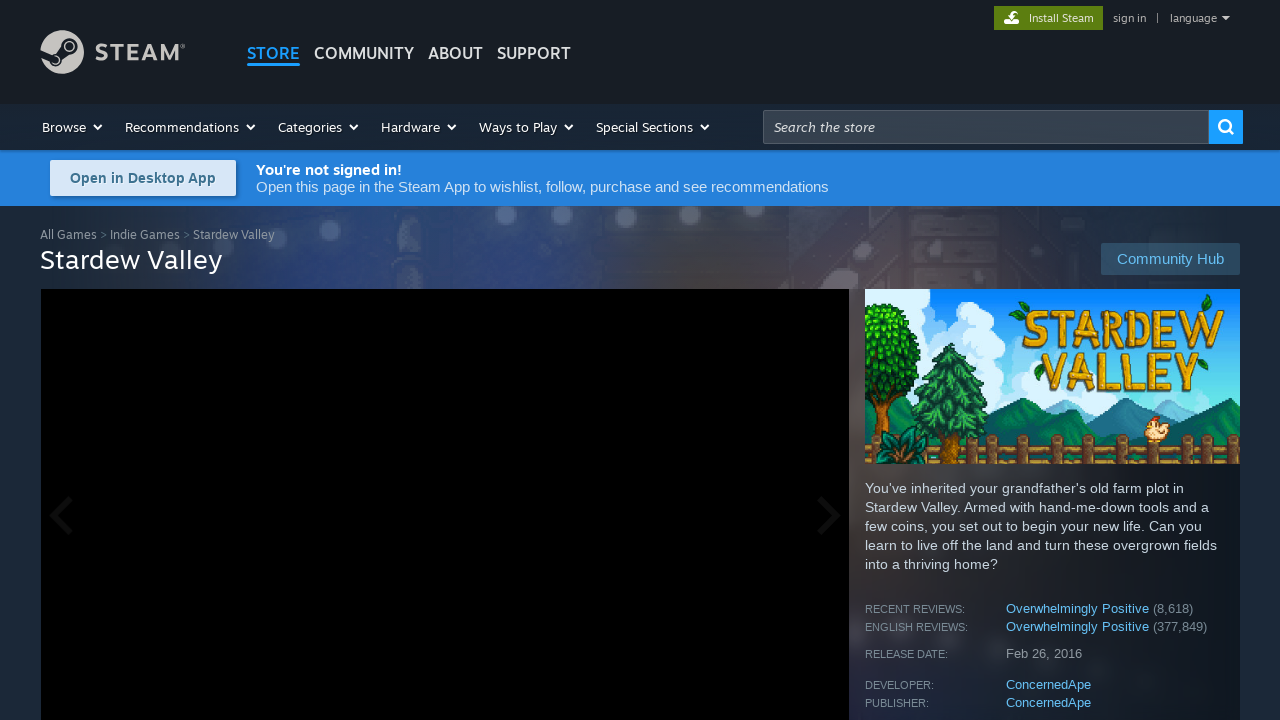

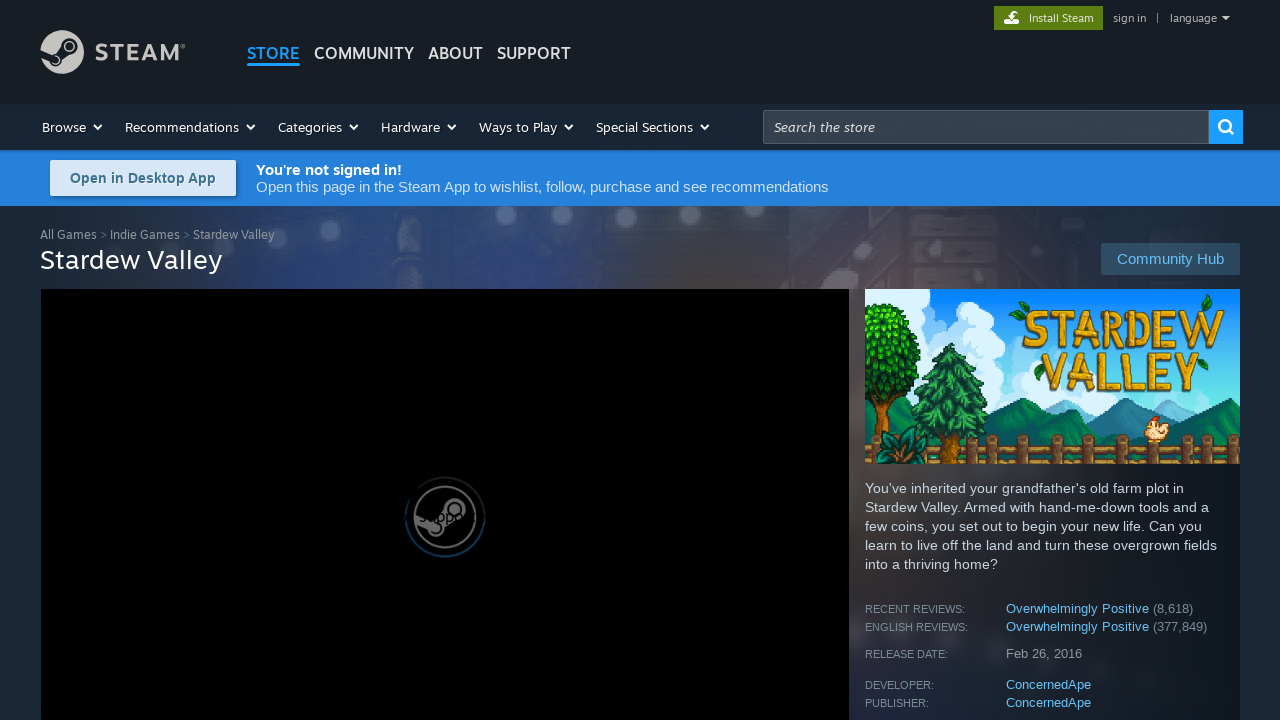